Tests the registration flow for a pricing plan by navigating to the pricing page and clicking the Register button for Plan 5, then verifying redirection to the registration page.

Starting URL: https://smoothmaths.co.uk/pricing/

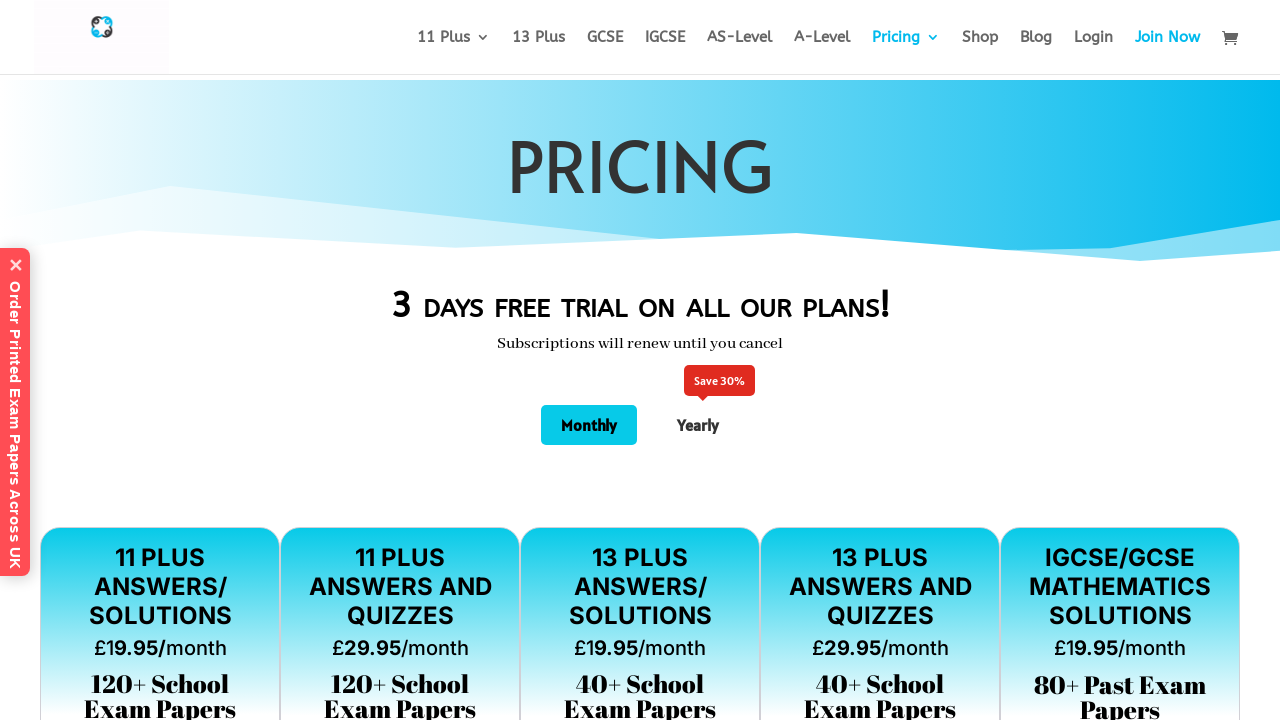

Waited for pricing page to load (networkidle)
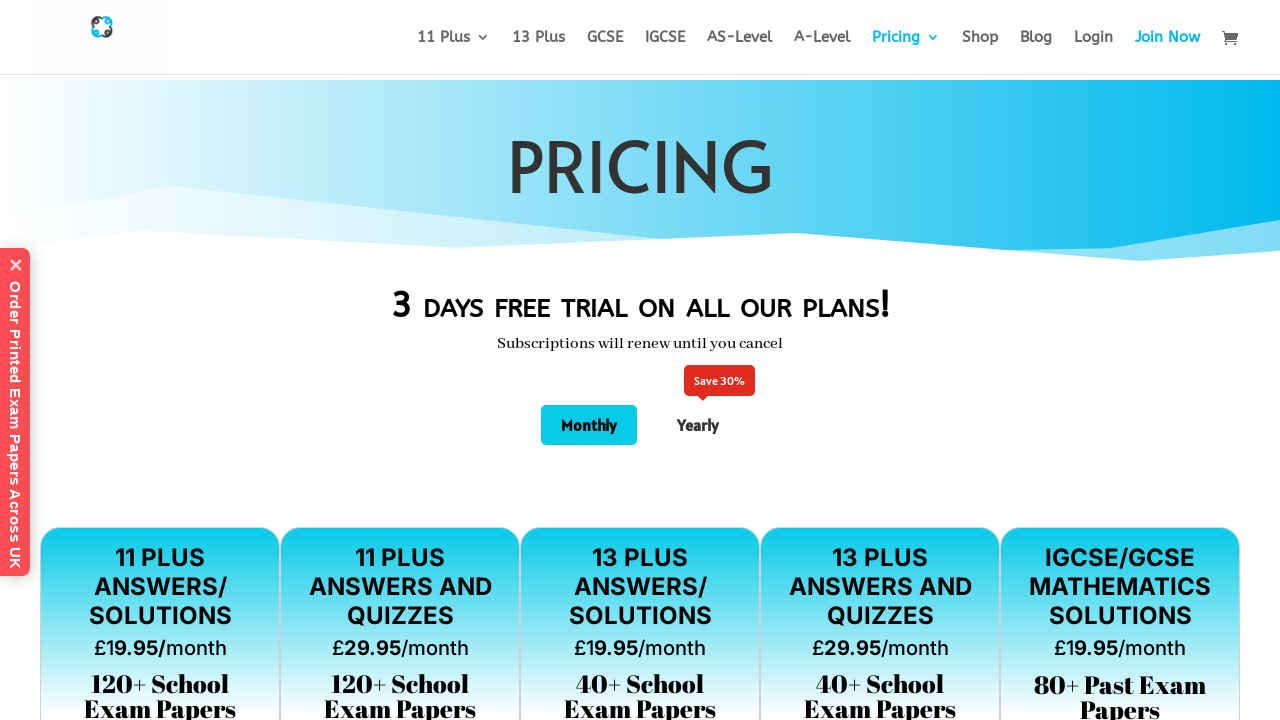

Located Register button for Plan 5
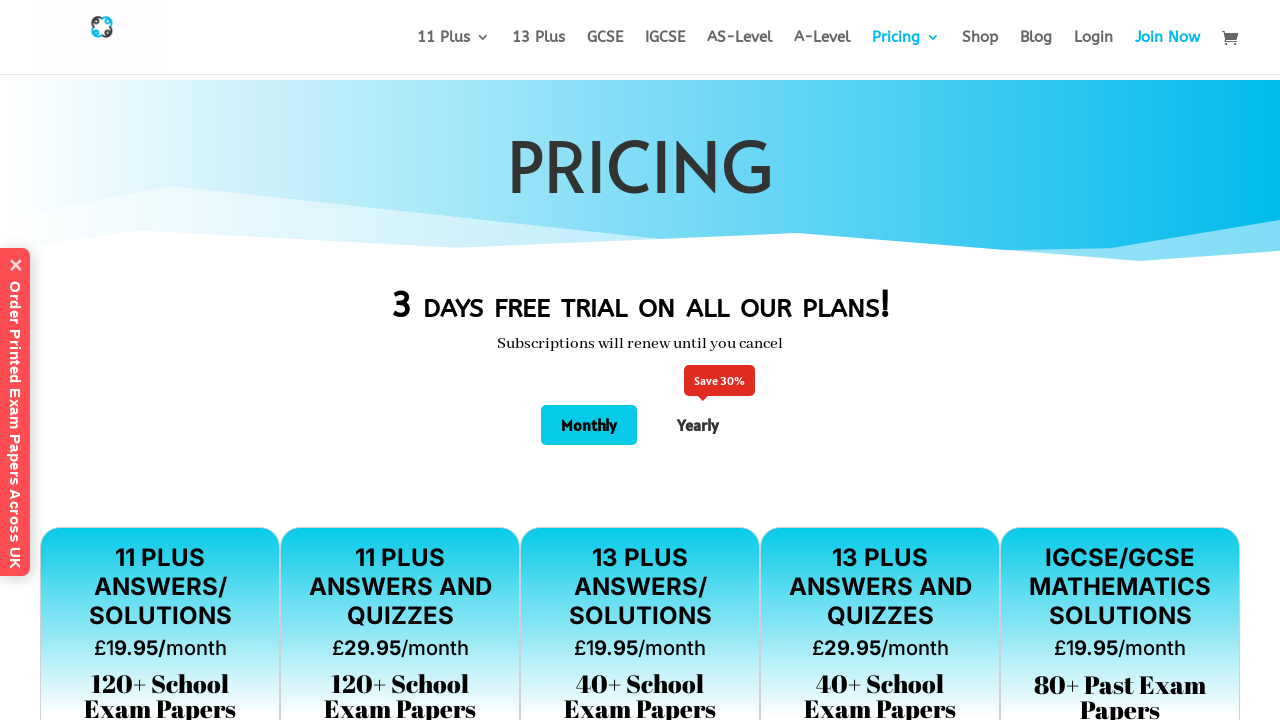

Scrolled Register button into view
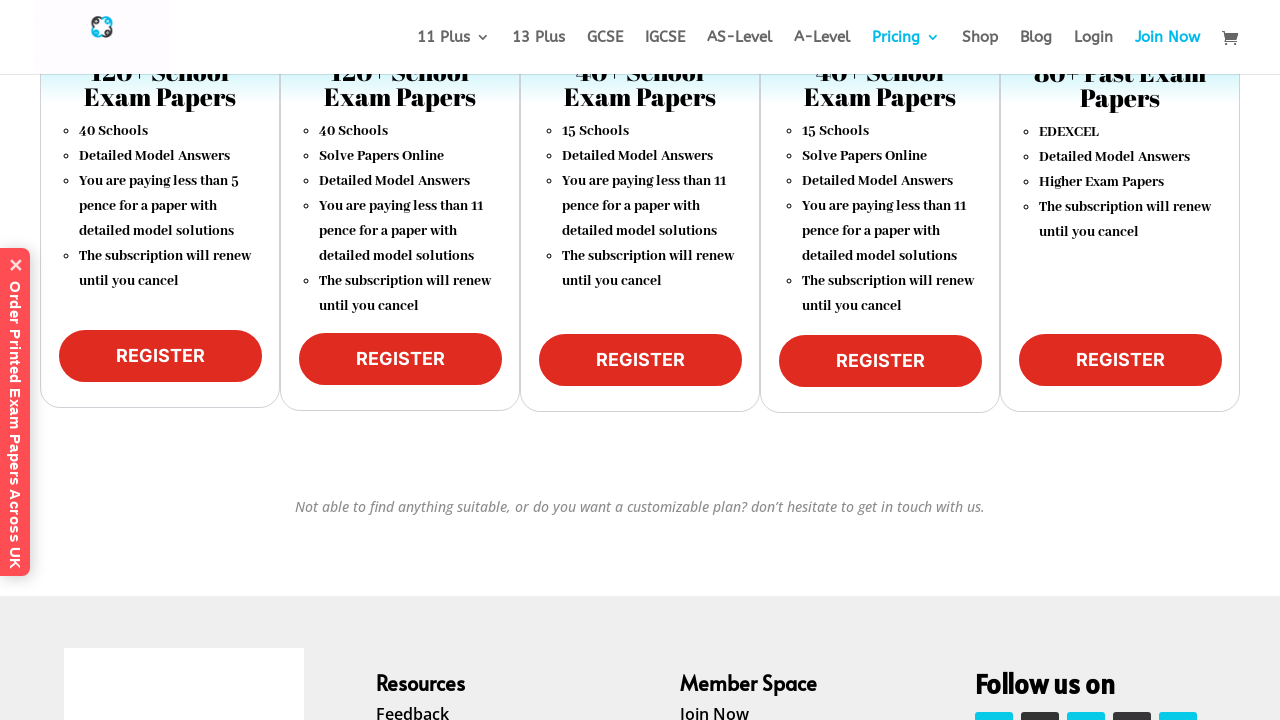

Clicked Register button for Plan 5 at (1120, 360) on xpath=//a[contains(text(), 'Register')] >> nth=4
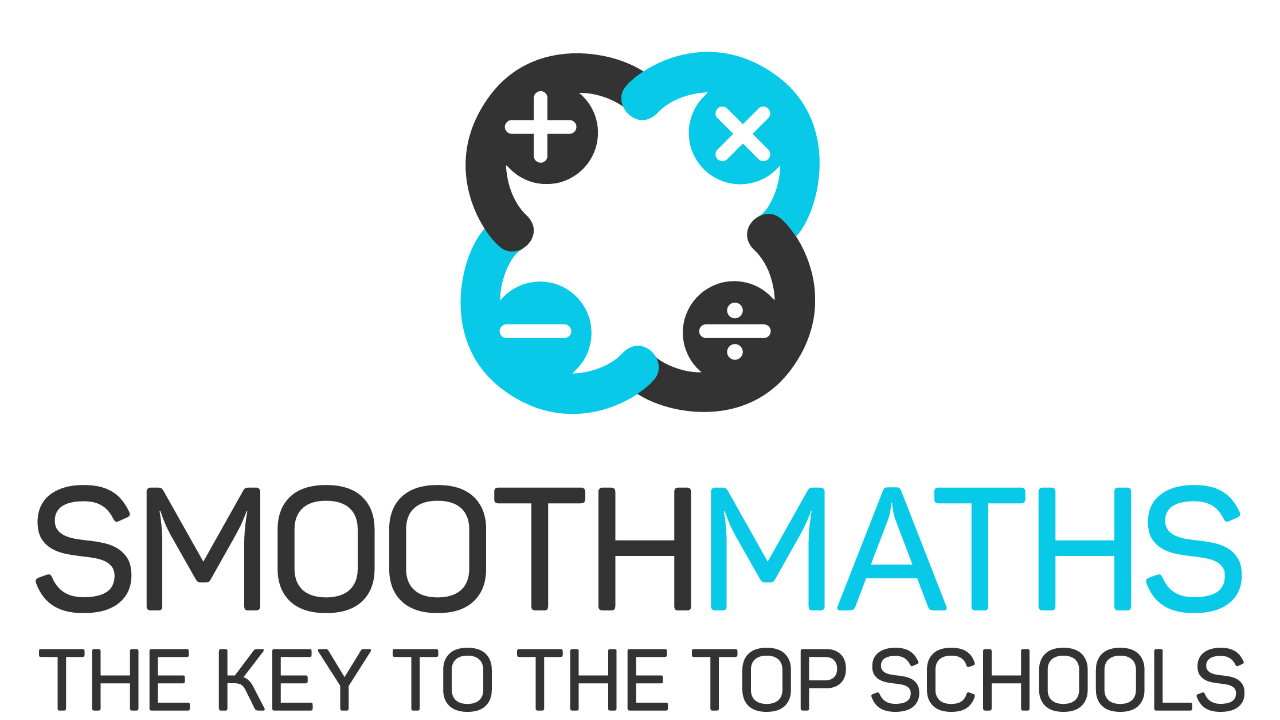

Verified redirection to registration page for GCSE/IGCSE Mathematics plan
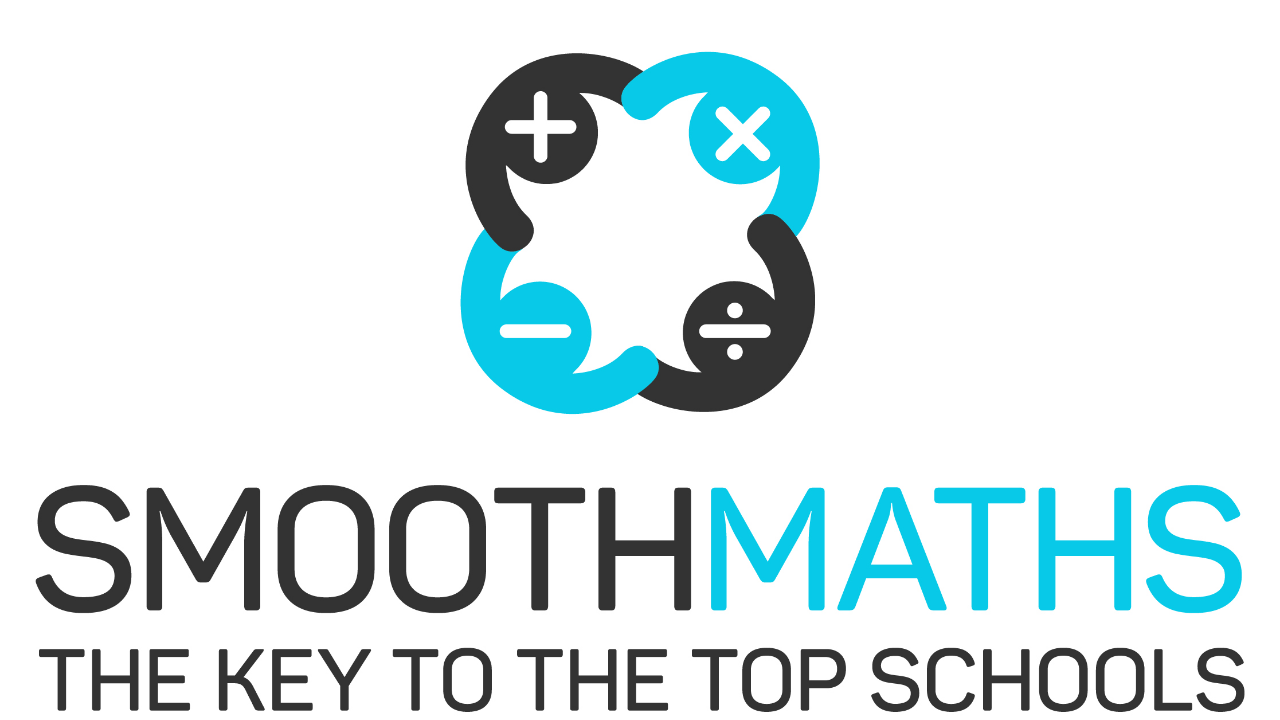

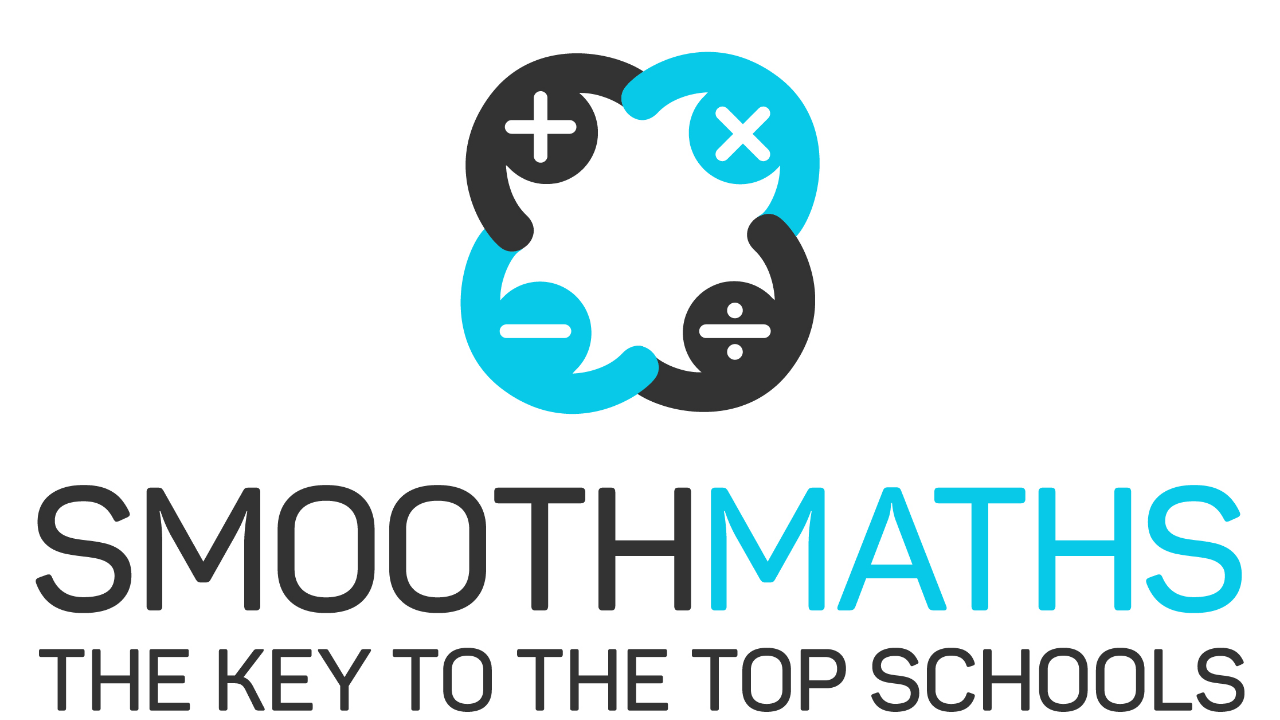